Tests that the complete all checkbox updates state when individual items are completed or cleared

Starting URL: https://demo.playwright.dev/todomvc

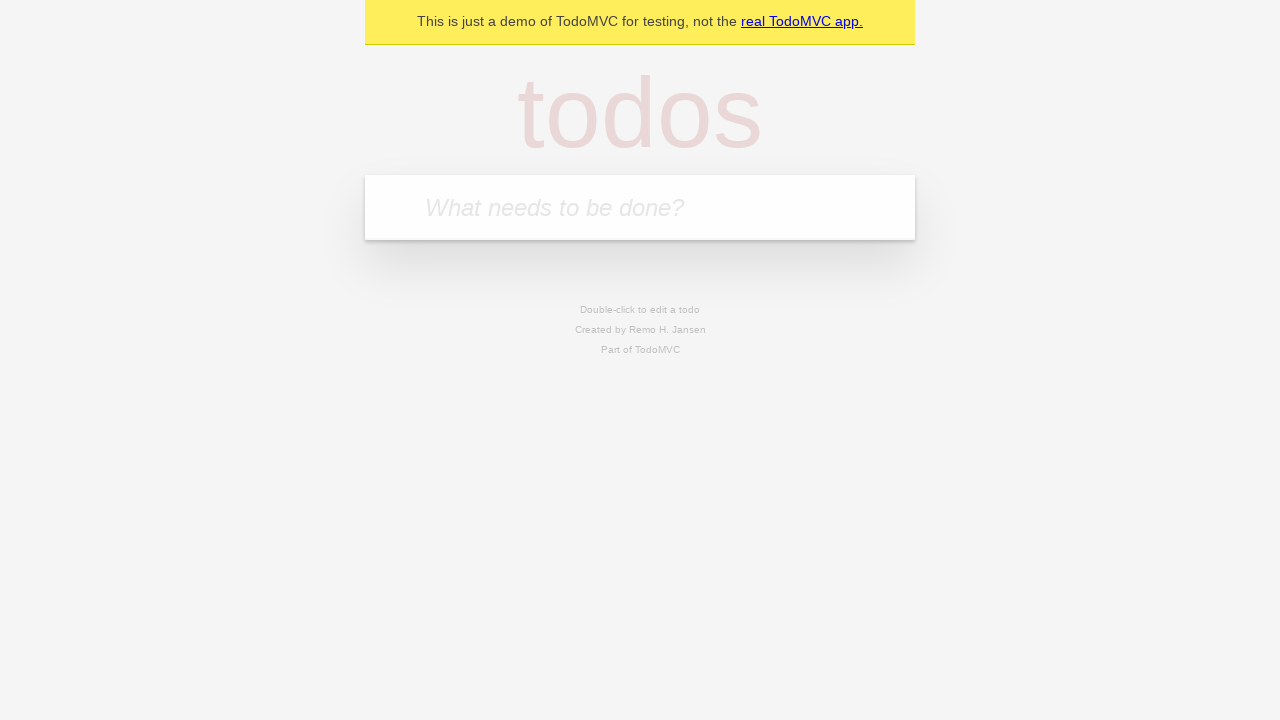

Filled input field with 'buy some cheese' on internal:attr=[placeholder="What needs to be done?"i]
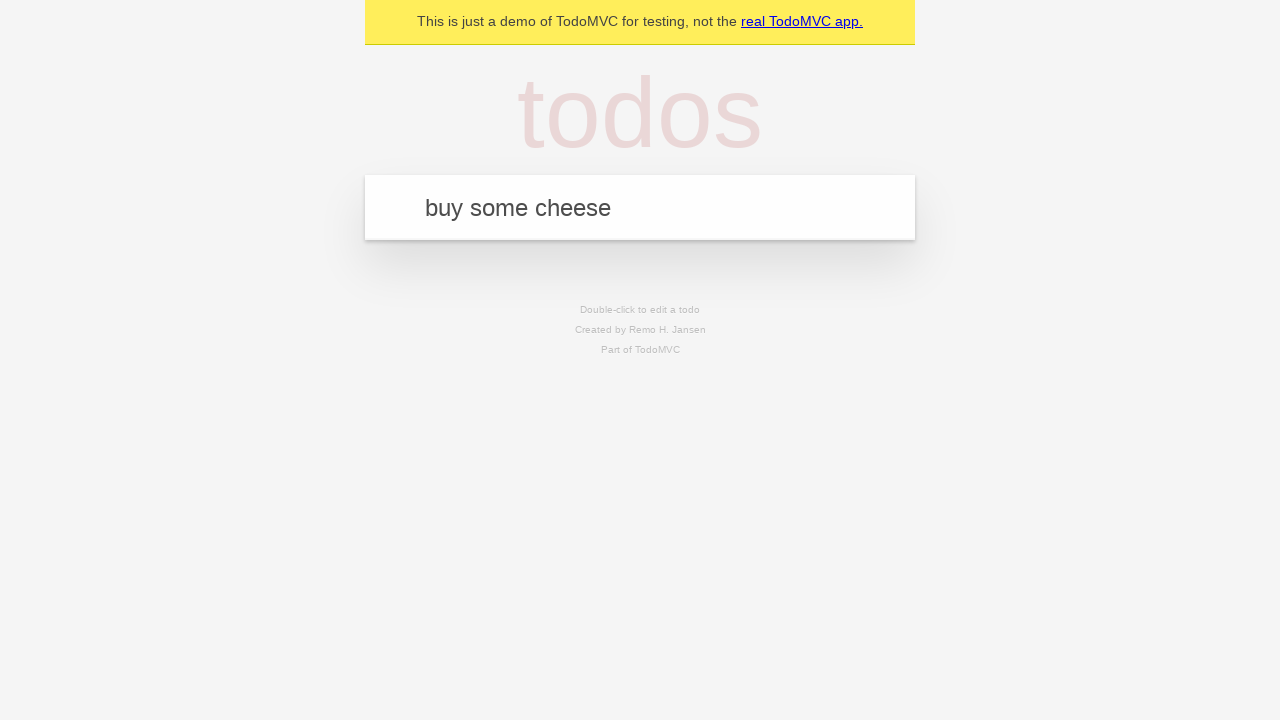

Pressed Enter to add first todo item on internal:attr=[placeholder="What needs to be done?"i]
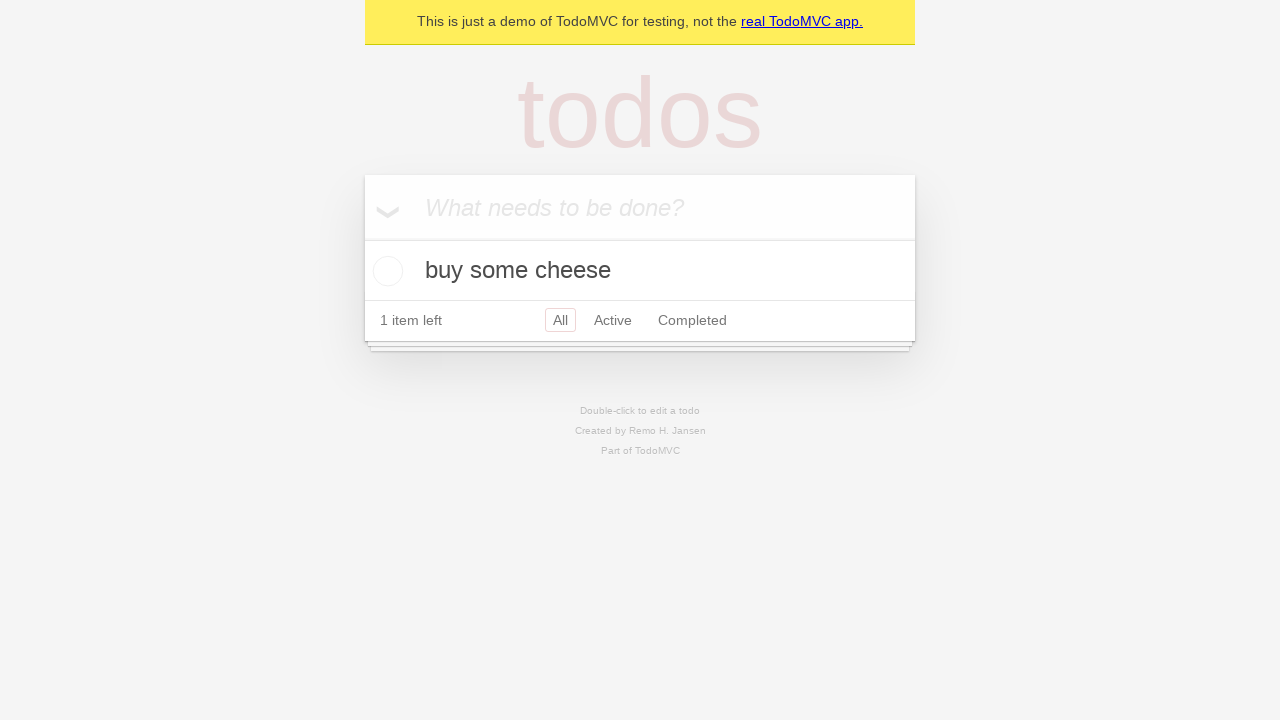

Filled input field with 'feed the cat' on internal:attr=[placeholder="What needs to be done?"i]
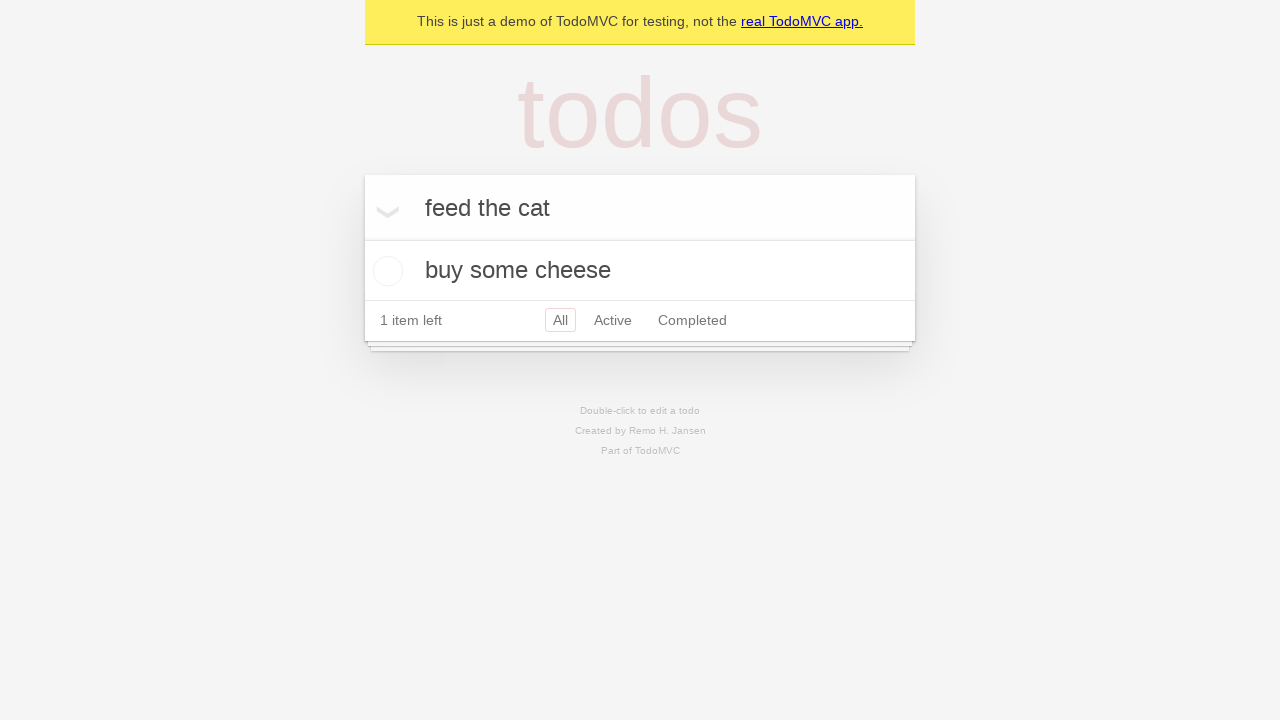

Pressed Enter to add second todo item on internal:attr=[placeholder="What needs to be done?"i]
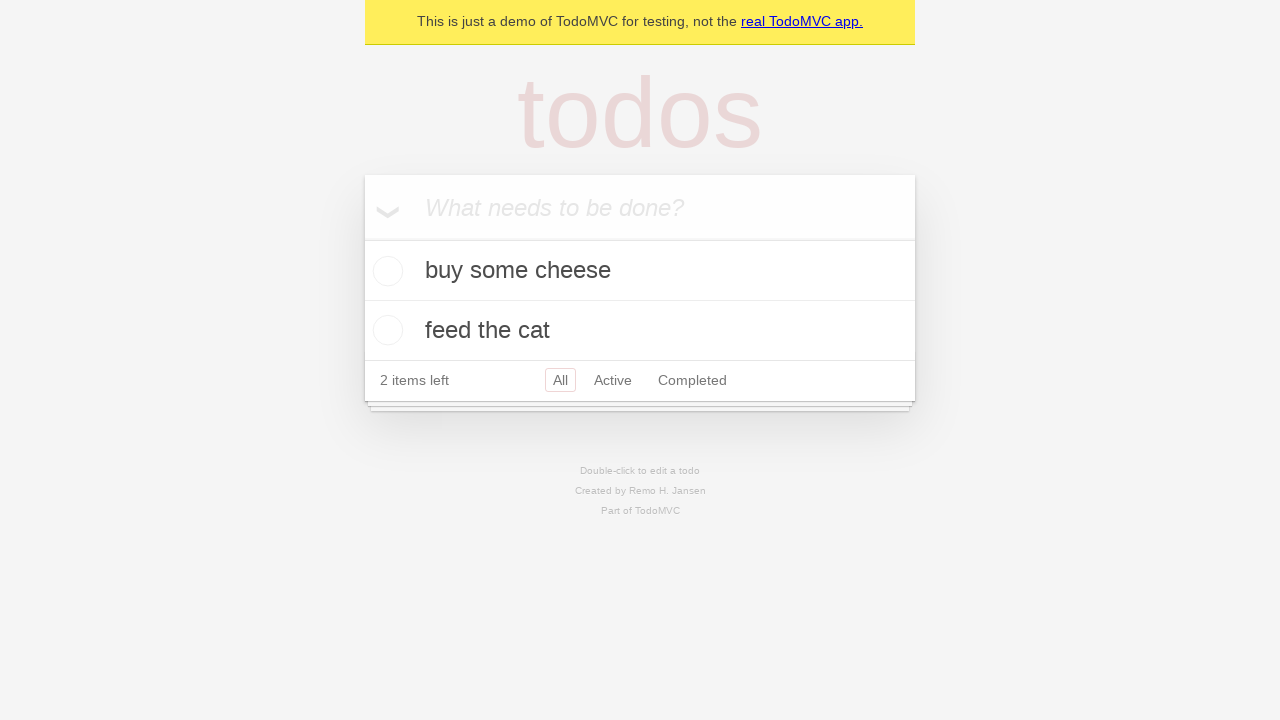

Filled input field with 'book a doctors appointment' on internal:attr=[placeholder="What needs to be done?"i]
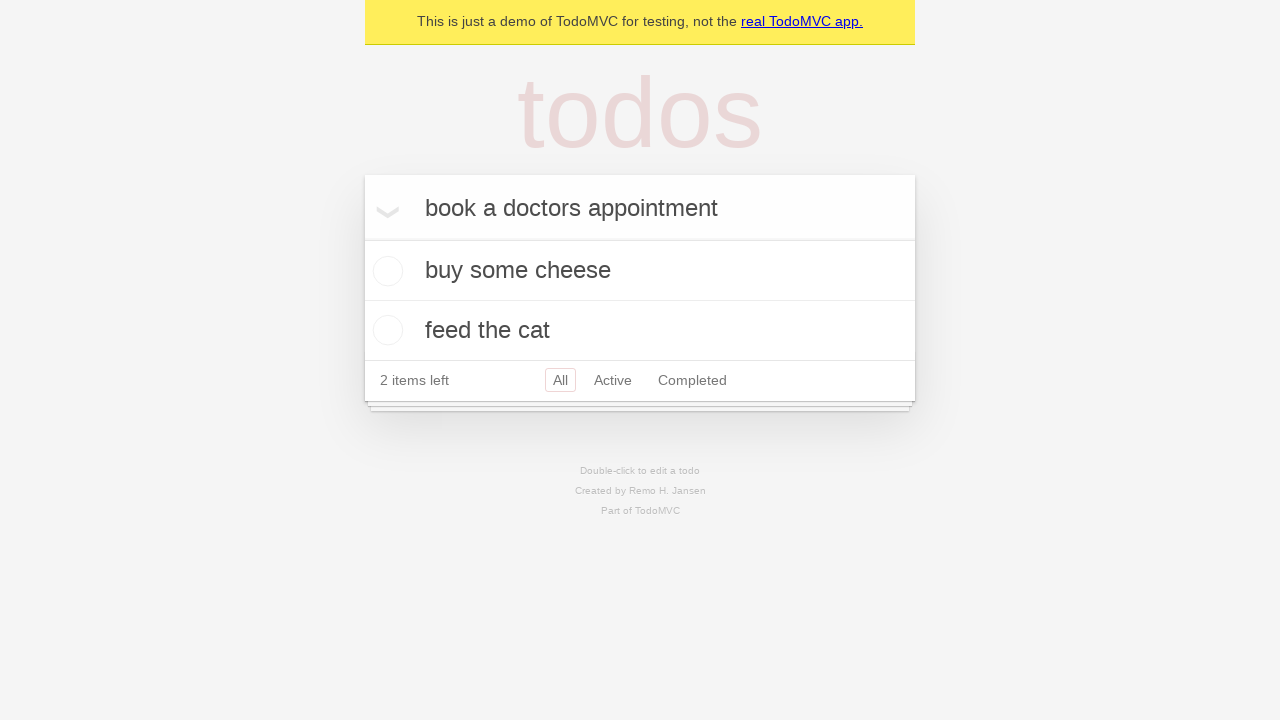

Pressed Enter to add third todo item on internal:attr=[placeholder="What needs to be done?"i]
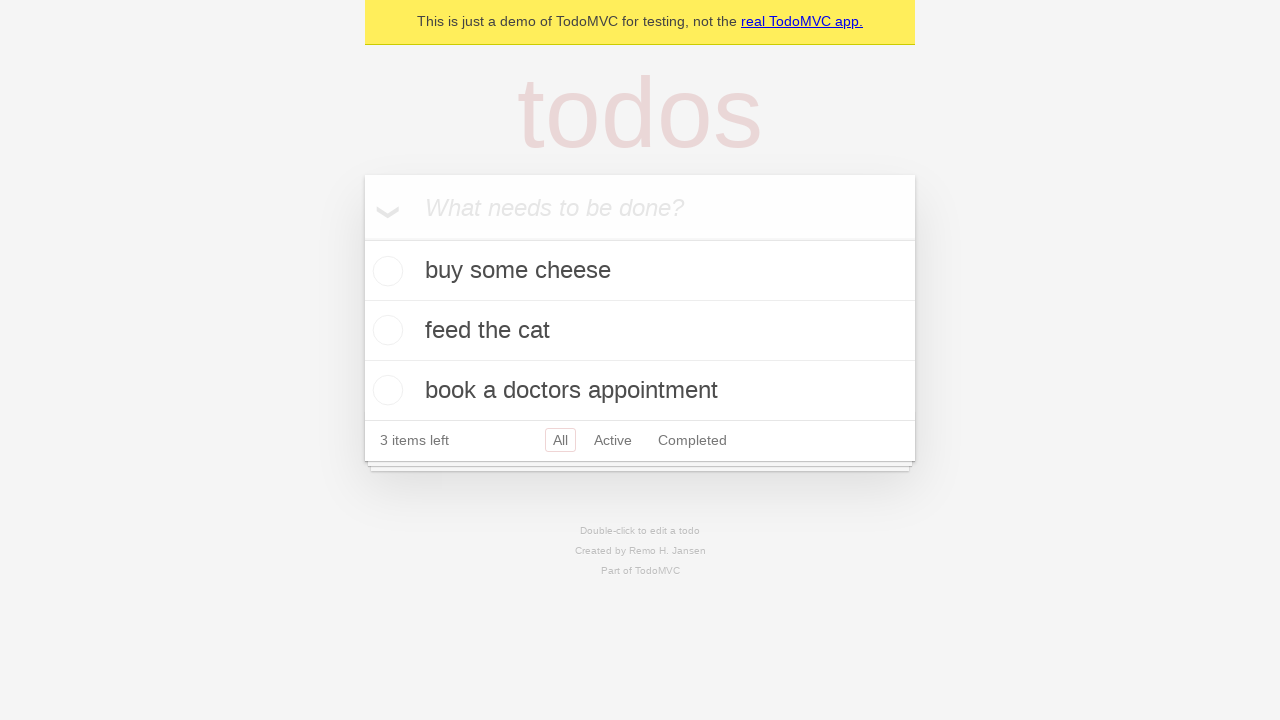

Clicked 'Mark all as complete' checkbox to complete all items at (362, 238) on internal:label="Mark all as complete"i
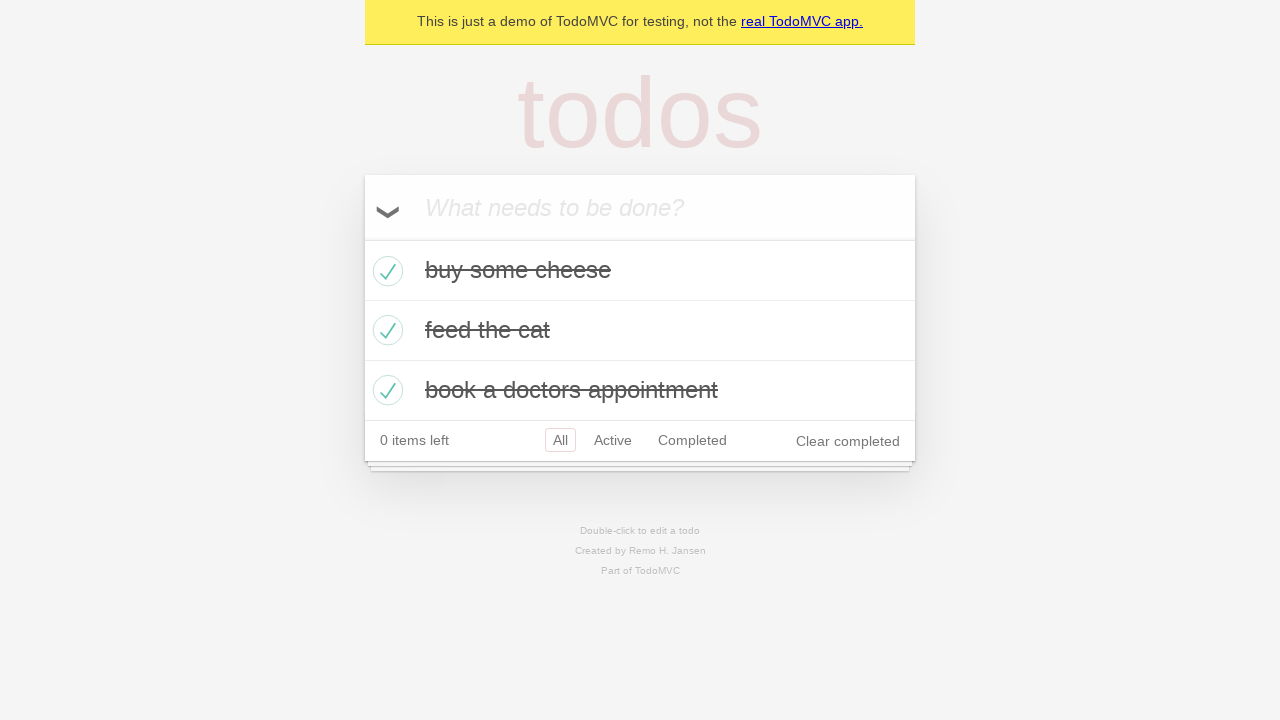

Unchecked the first todo item at (385, 271) on internal:testid=[data-testid="todo-item"s] >> nth=0 >> internal:role=checkbox
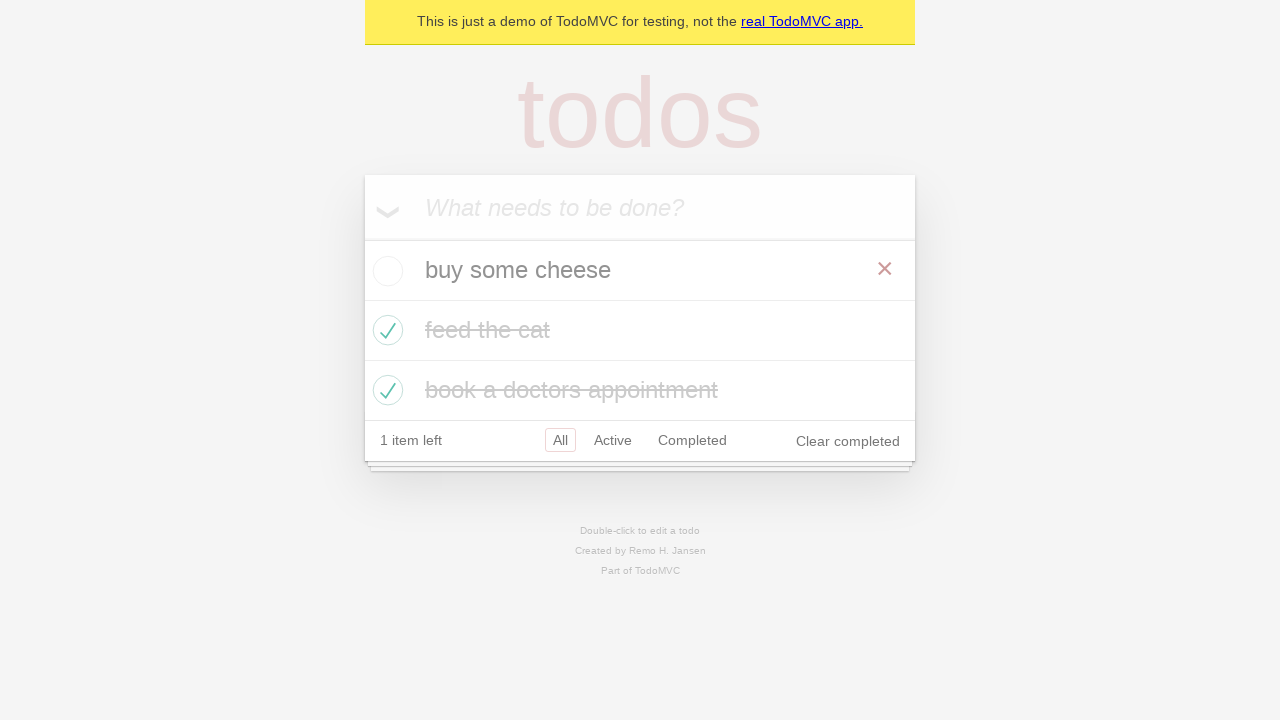

Checked the first todo item again at (385, 271) on internal:testid=[data-testid="todo-item"s] >> nth=0 >> internal:role=checkbox
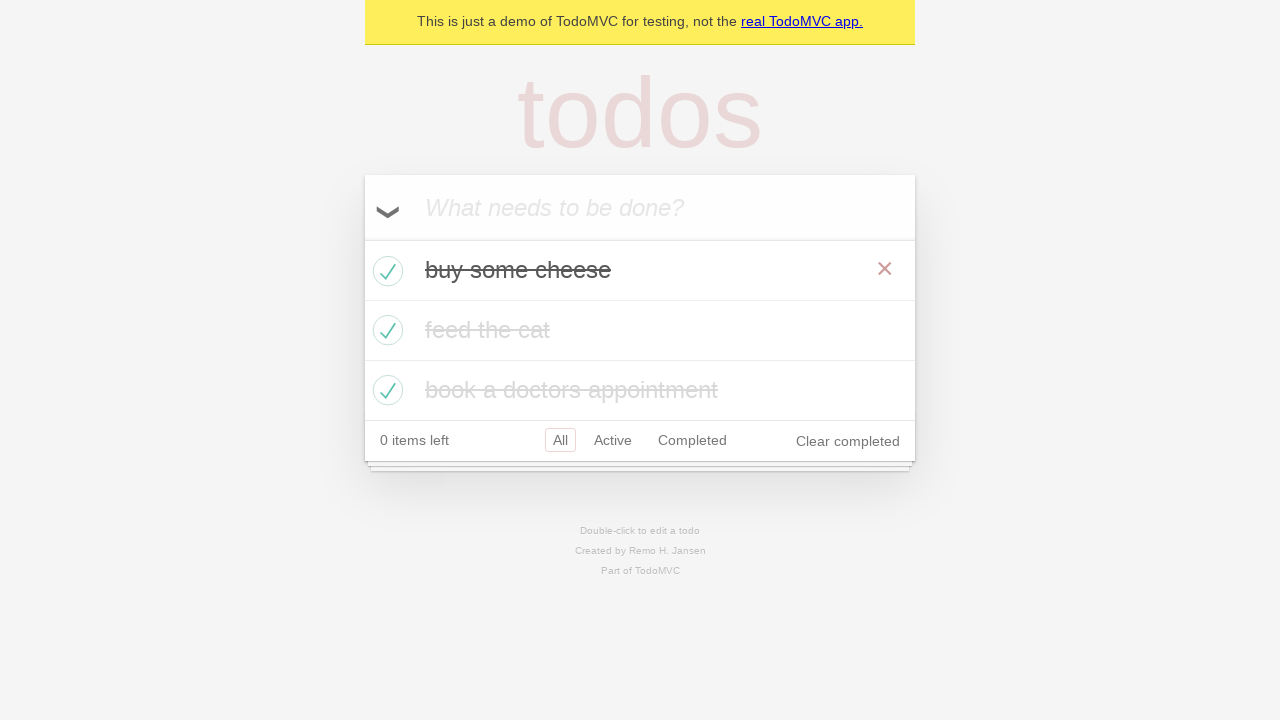

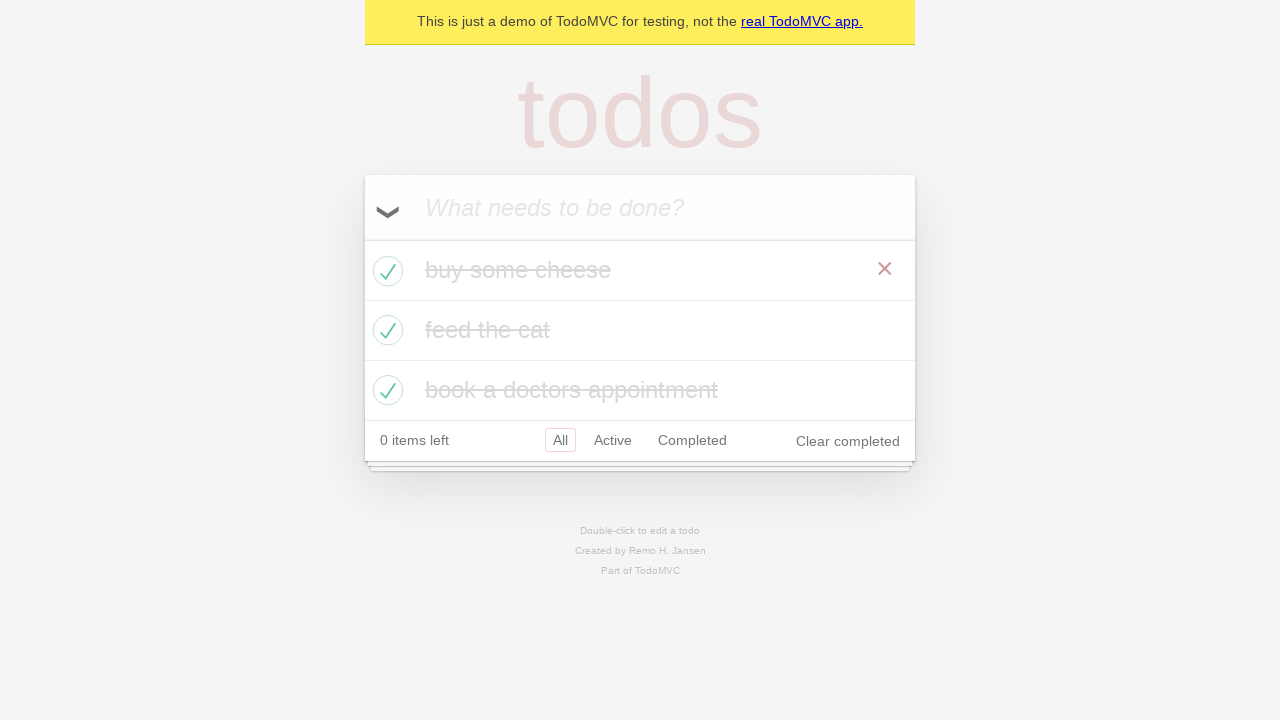